Tests keyboard and mouse input functionality by clicking on a name field, entering text, and clicking a button

Starting URL: https://formy-project.herokuapp.com/keypress

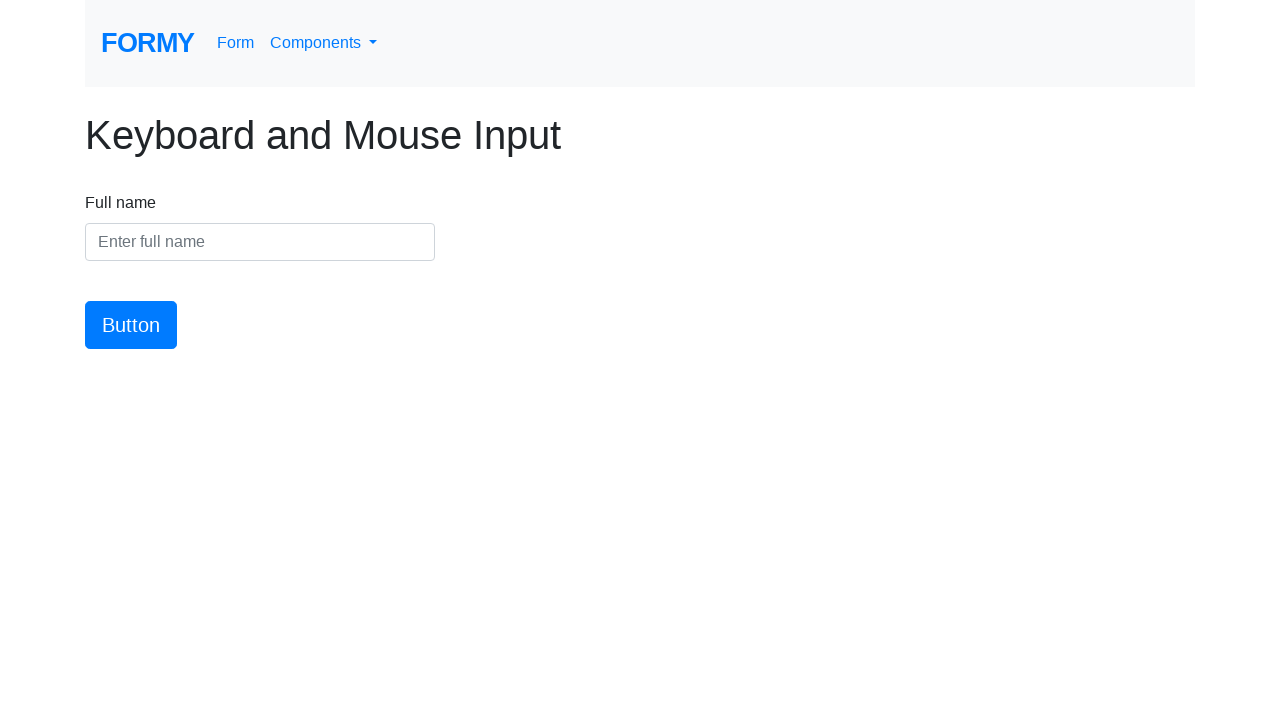

Clicked on the name field at (260, 242) on #name
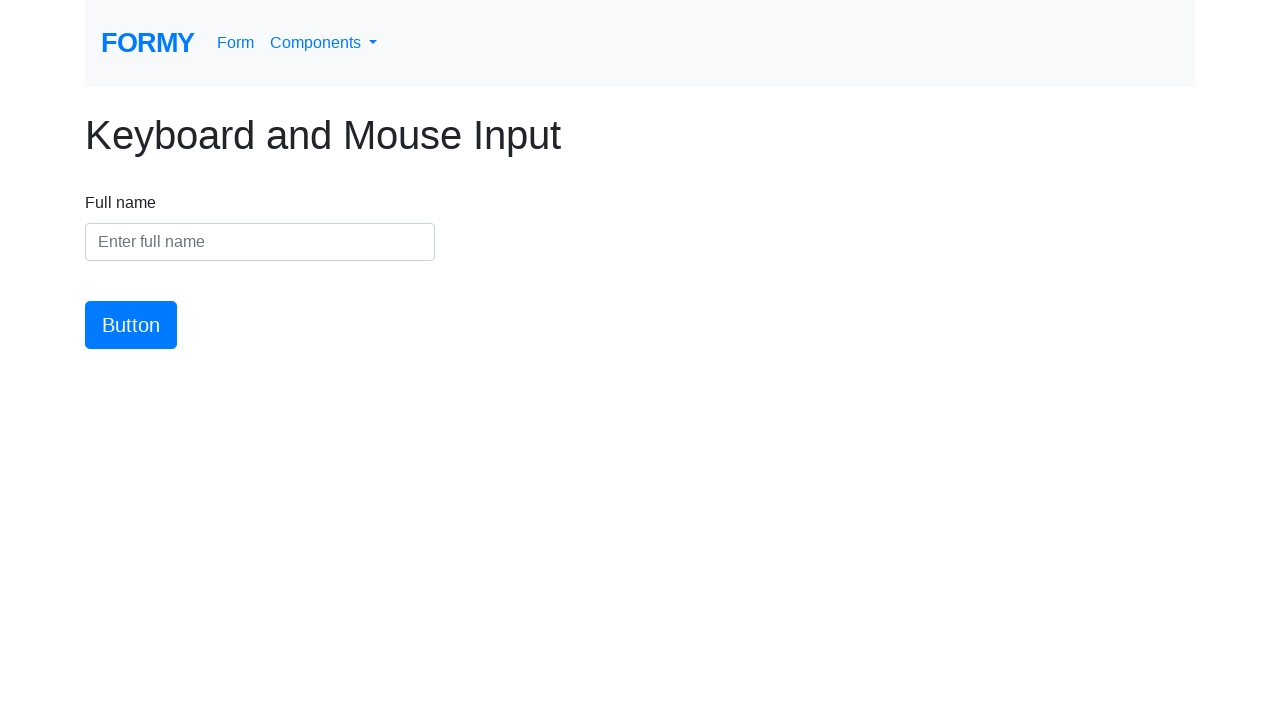

Entered 'Larry Allen' into the name field on #name
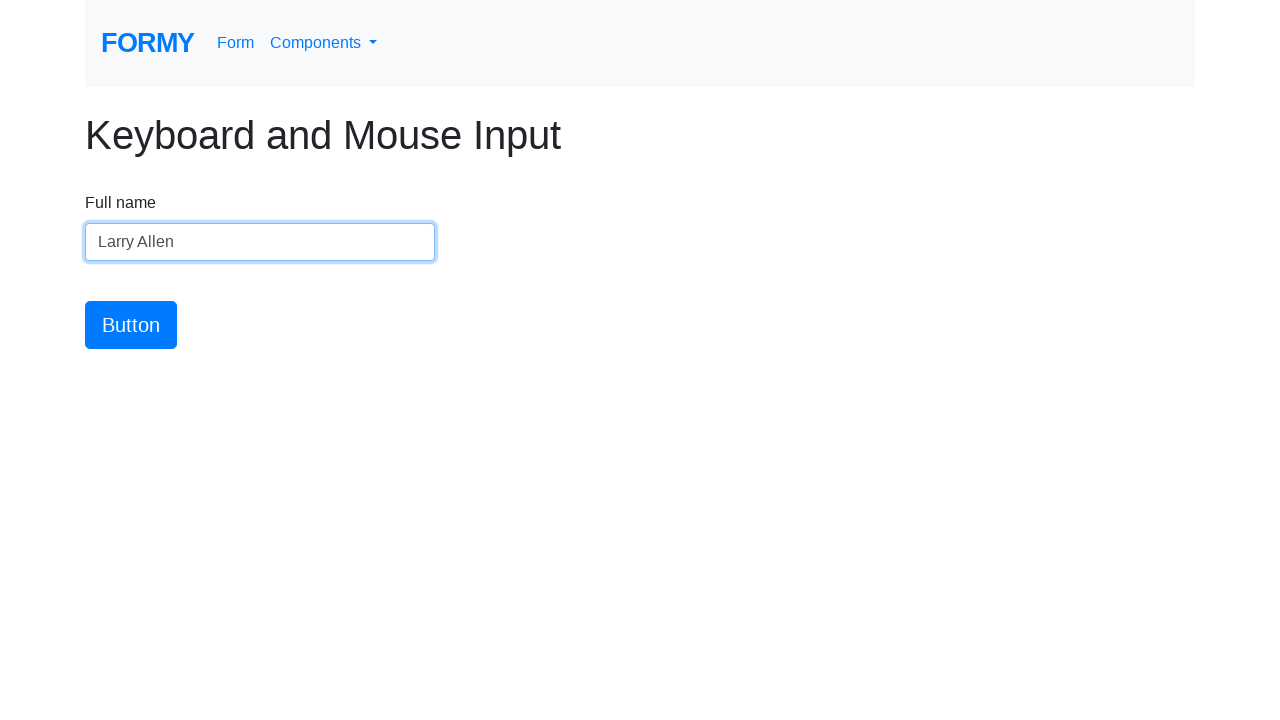

Clicked the button to submit the form at (131, 325) on #button
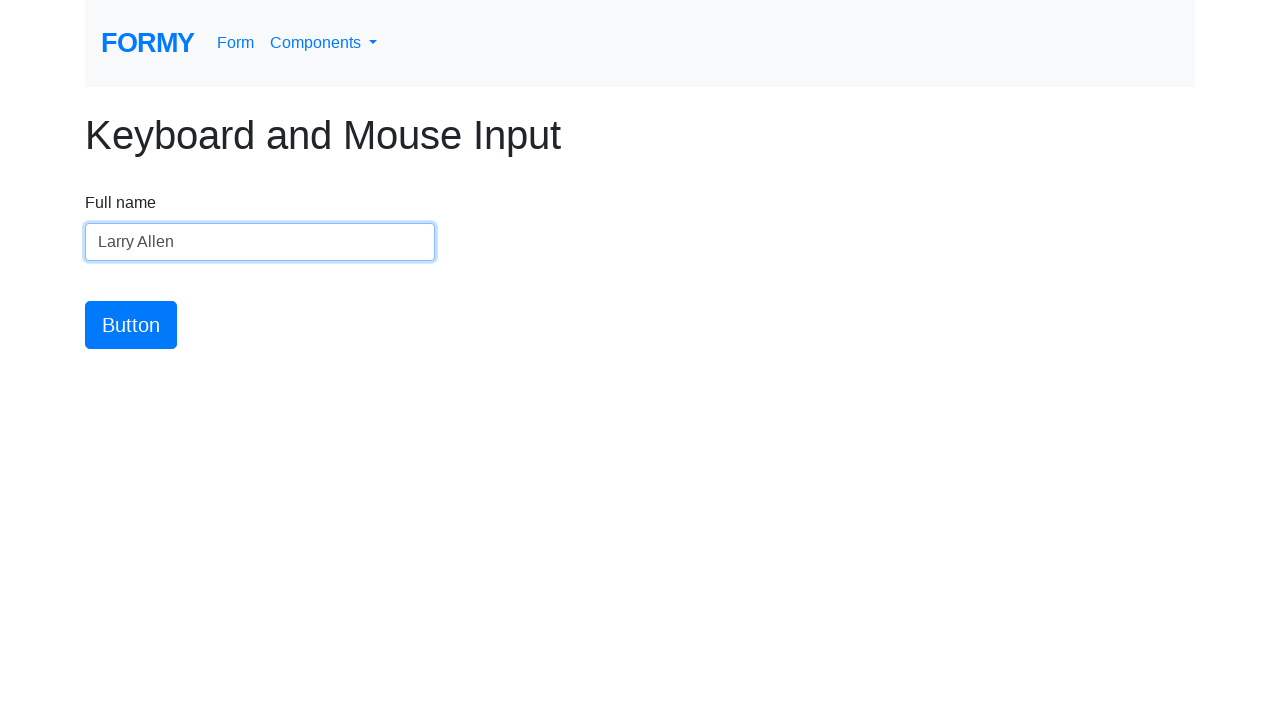

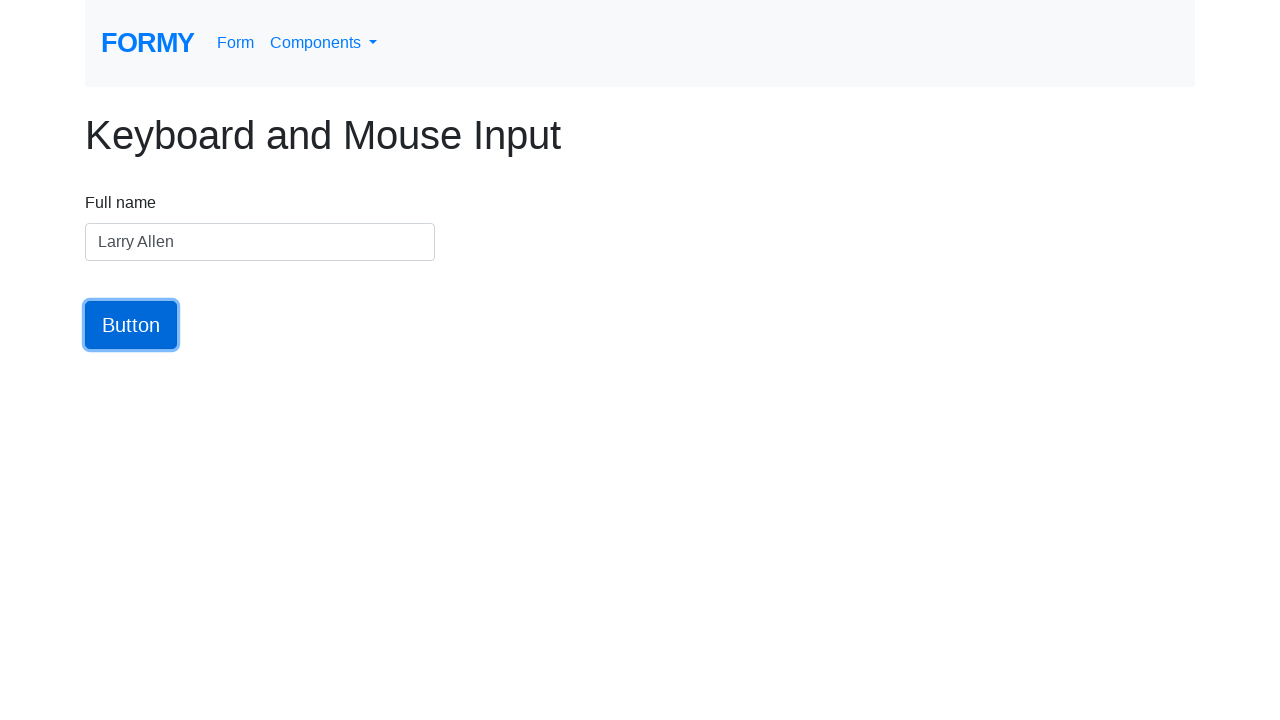